Navigates to a Chinese blog, finds a specific article about Docker, clicks on it, and scrolls through the page to view content

Starting URL: https://www.cnblogs.com/xiaochangwei

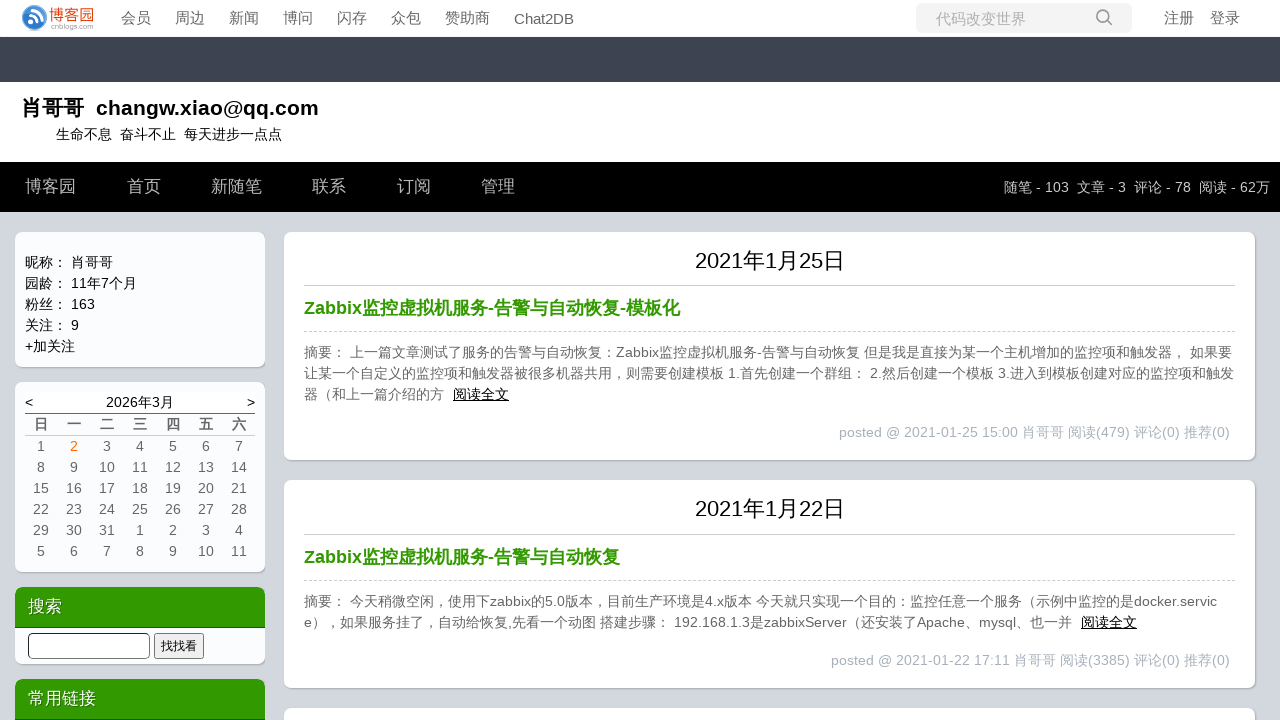

Waited for blog post titles to load
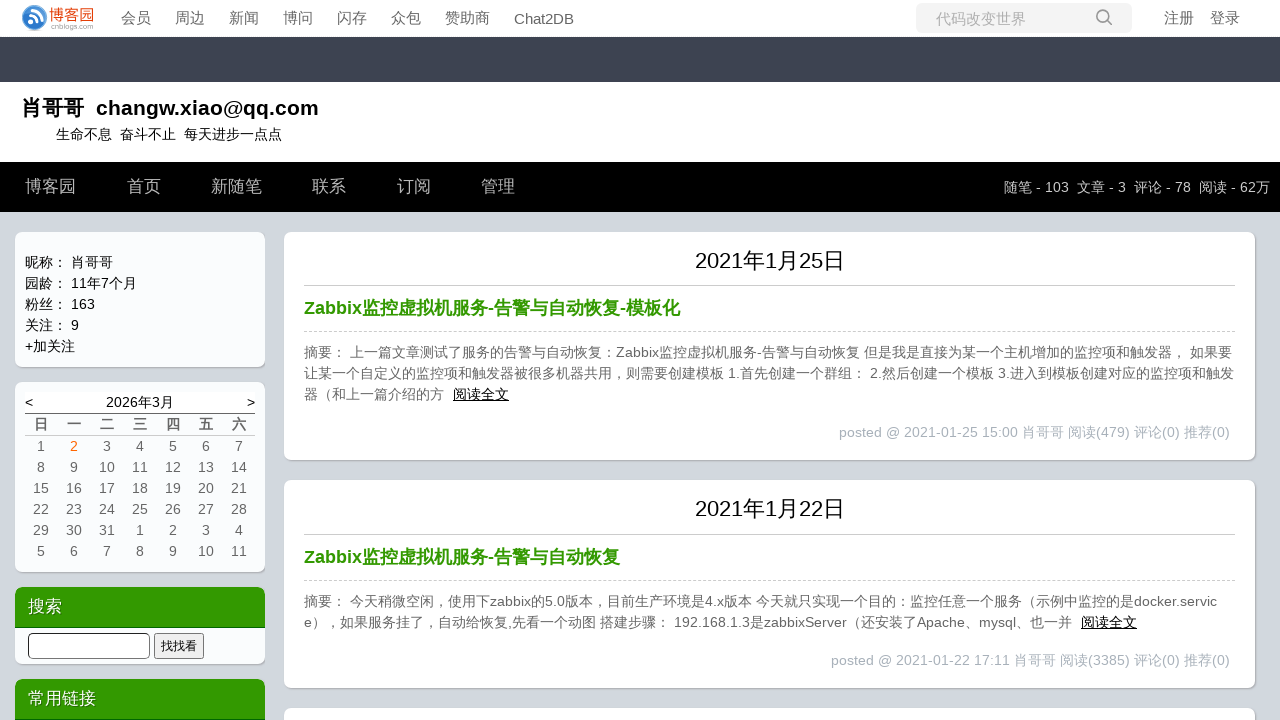

Clicked on Docker article '通过Dockerfile构建镜像并发布web项目' at (144, 350) on a:has-text('通过Dockerfile构建镜像并发布web项目')
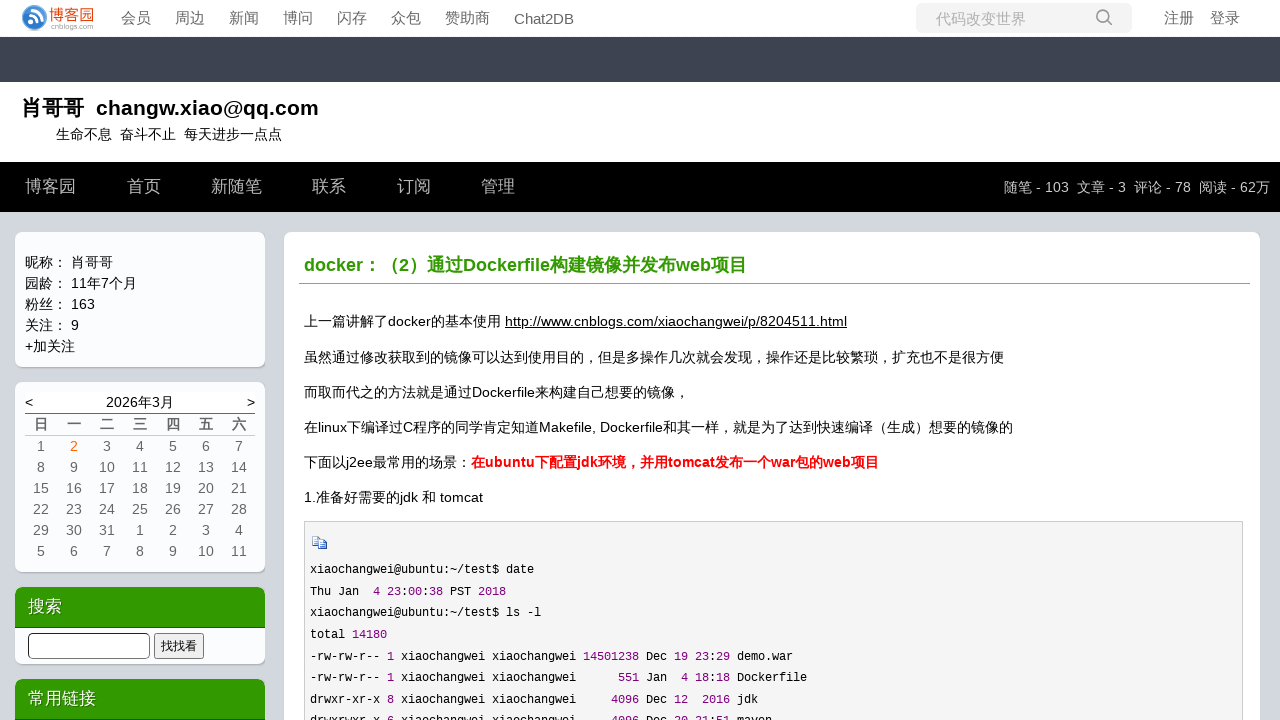

Article page loaded completely
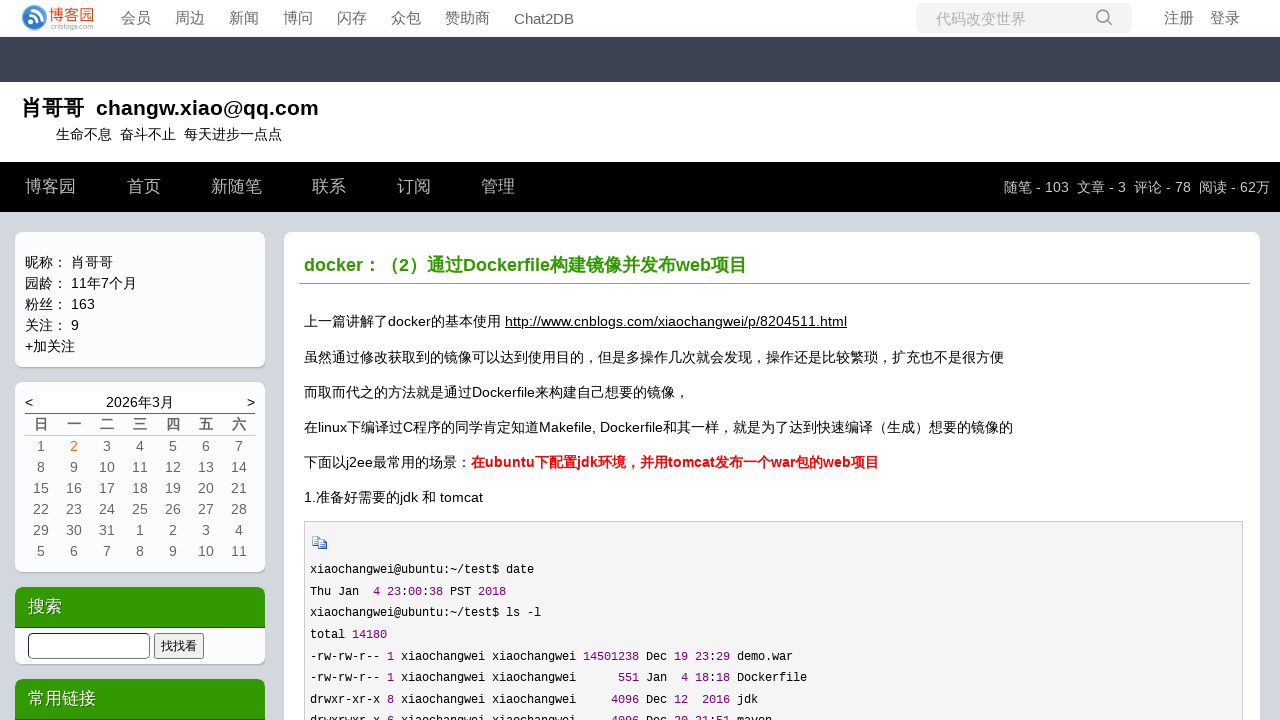

Scrolled down by 700 pixels
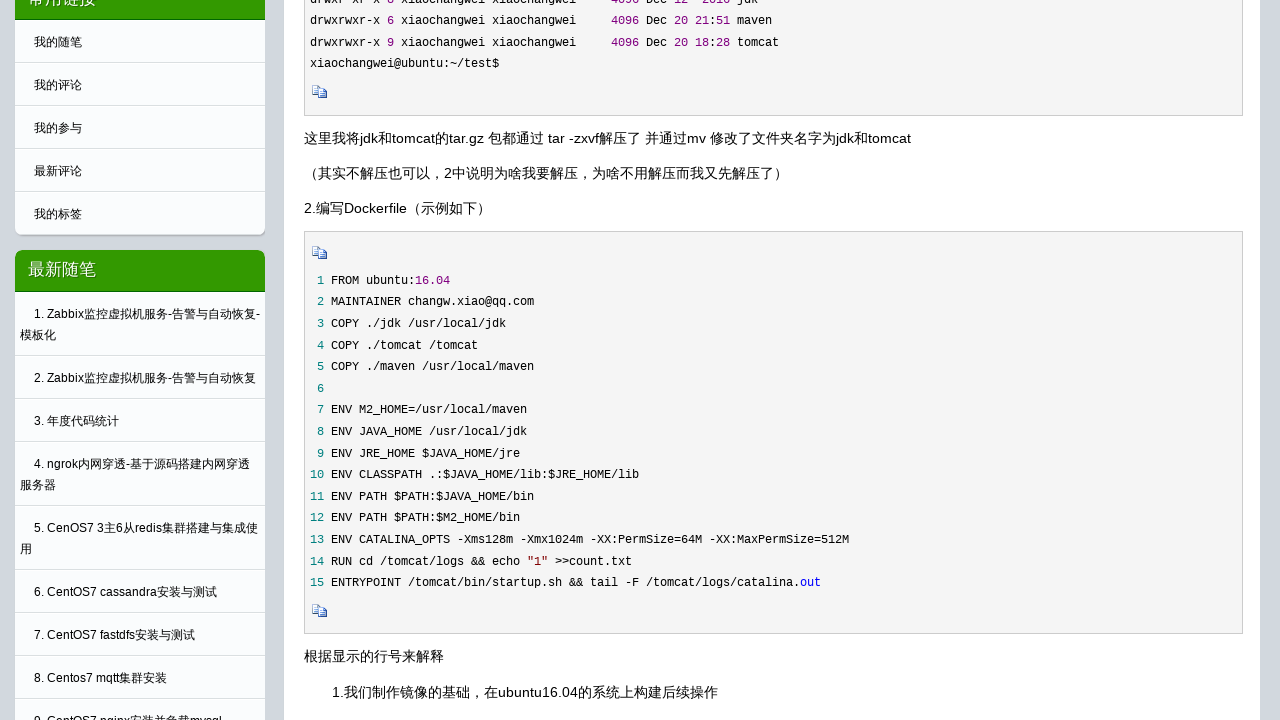

Scrolled to absolute position 1600 pixels from top
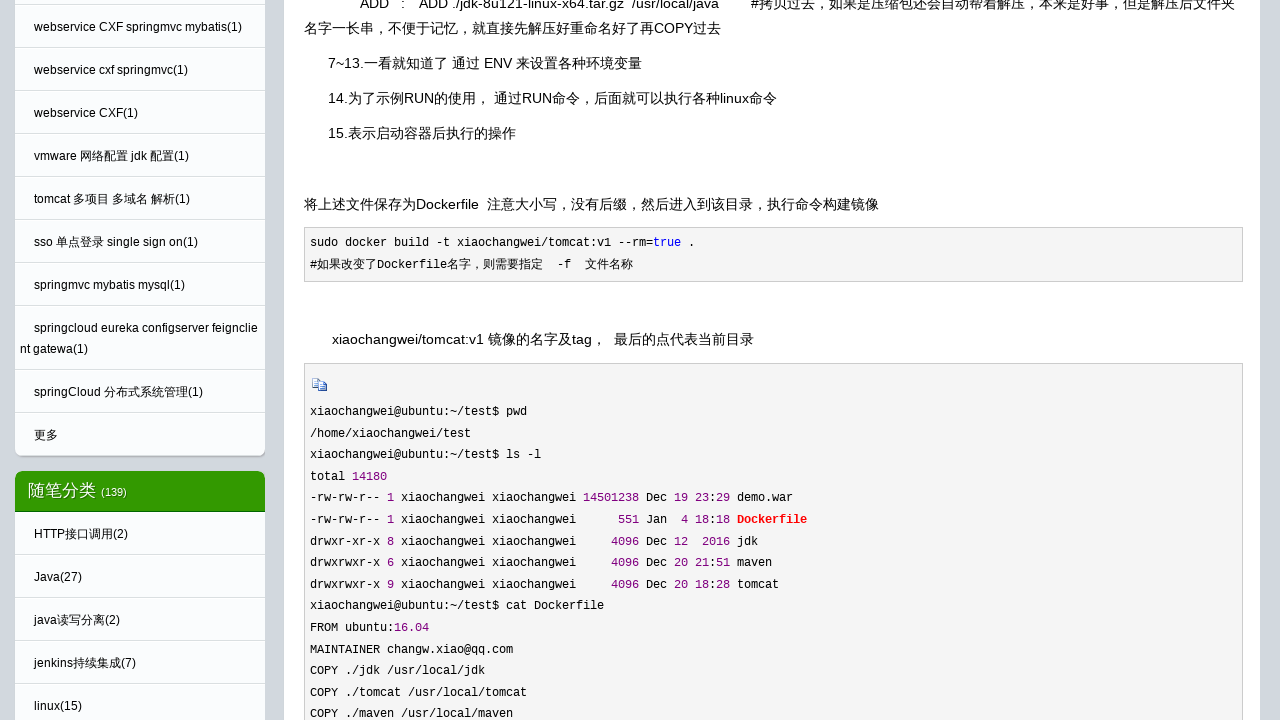

Scrolled to post description section at bottom of page
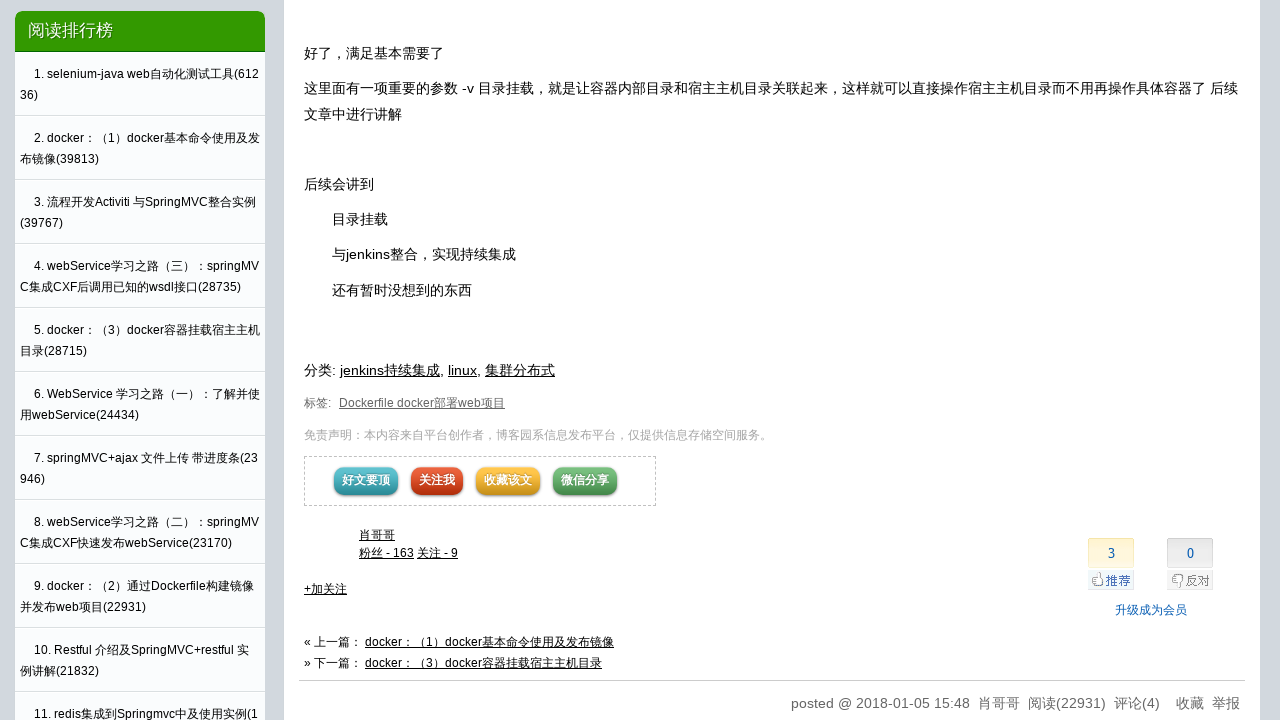

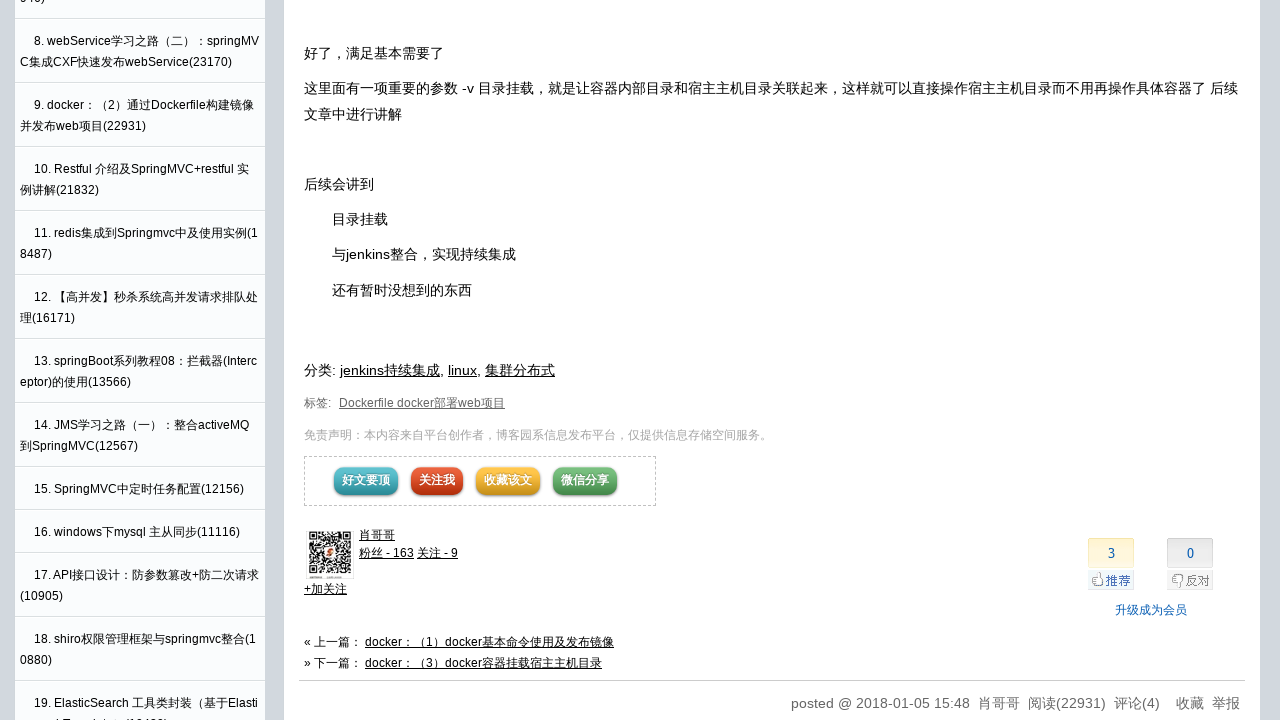